Tests that edits are cancelled when pressing Escape key

Starting URL: https://demo.playwright.dev/todomvc

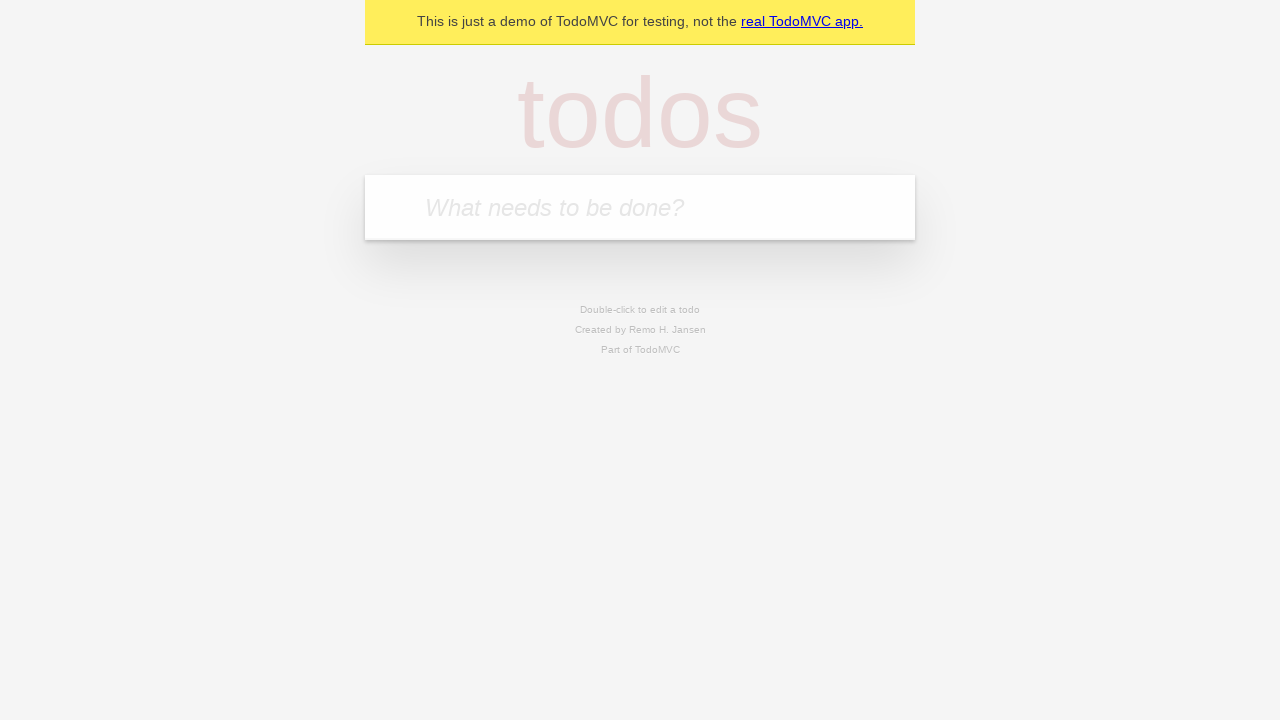

Filled new todo input with 'buy some cheese' on internal:attr=[placeholder="What needs to be done?"i]
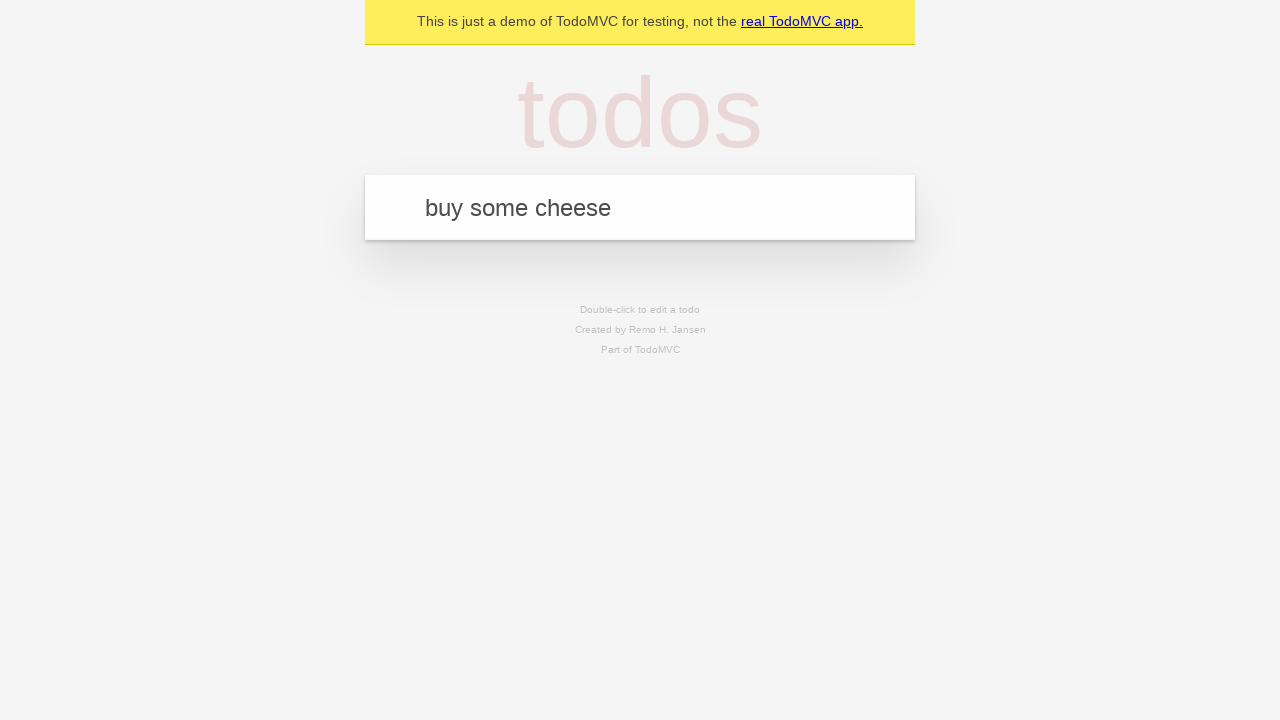

Pressed Enter to create todo 'buy some cheese' on internal:attr=[placeholder="What needs to be done?"i]
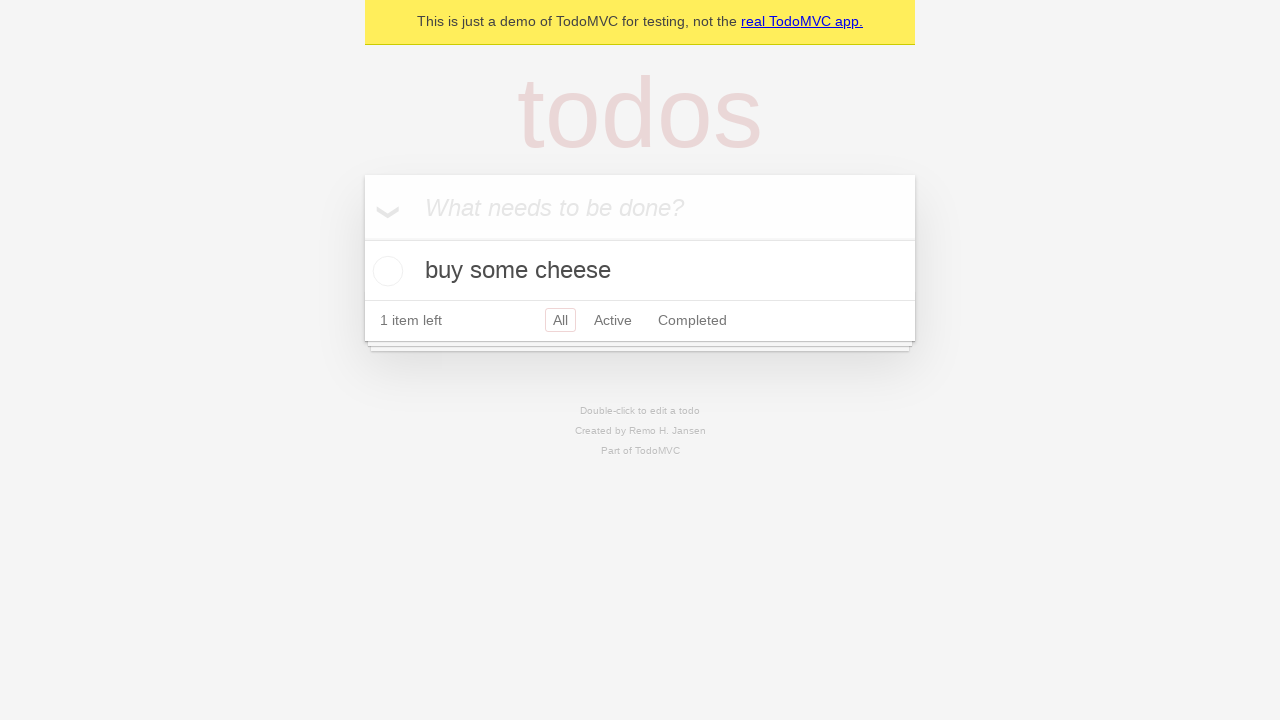

Filled new todo input with 'feed the cat' on internal:attr=[placeholder="What needs to be done?"i]
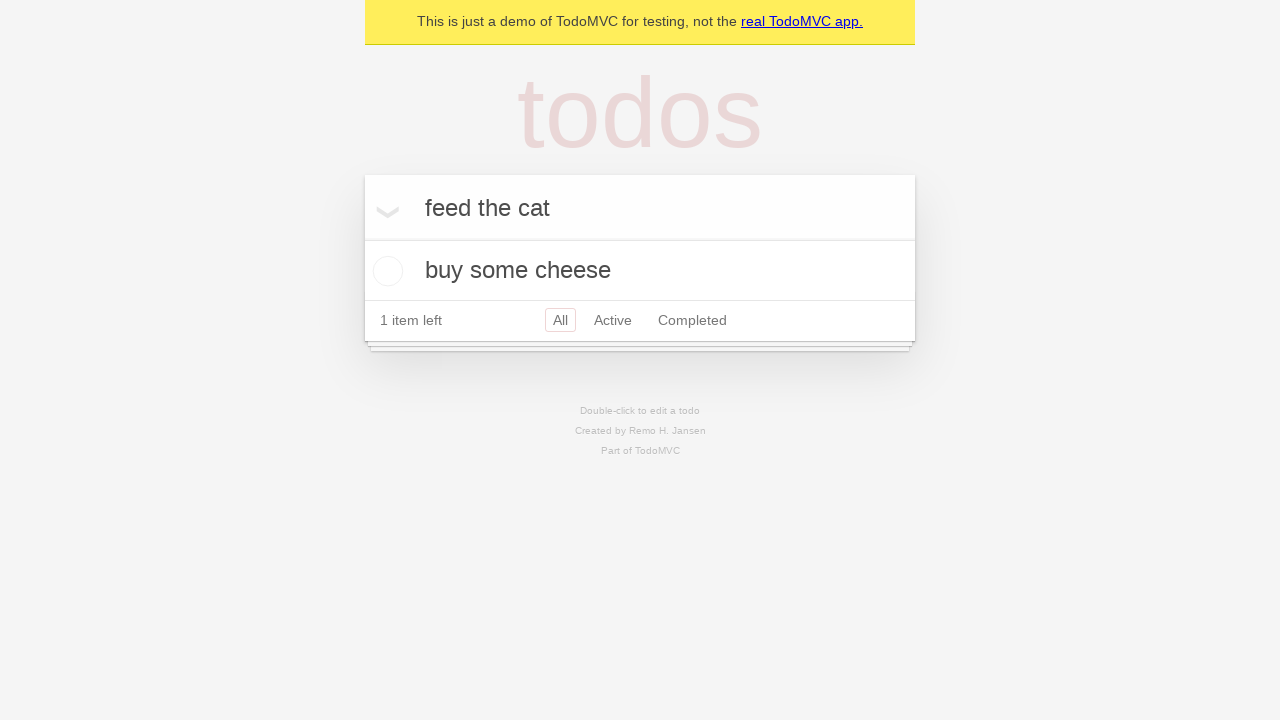

Pressed Enter to create todo 'feed the cat' on internal:attr=[placeholder="What needs to be done?"i]
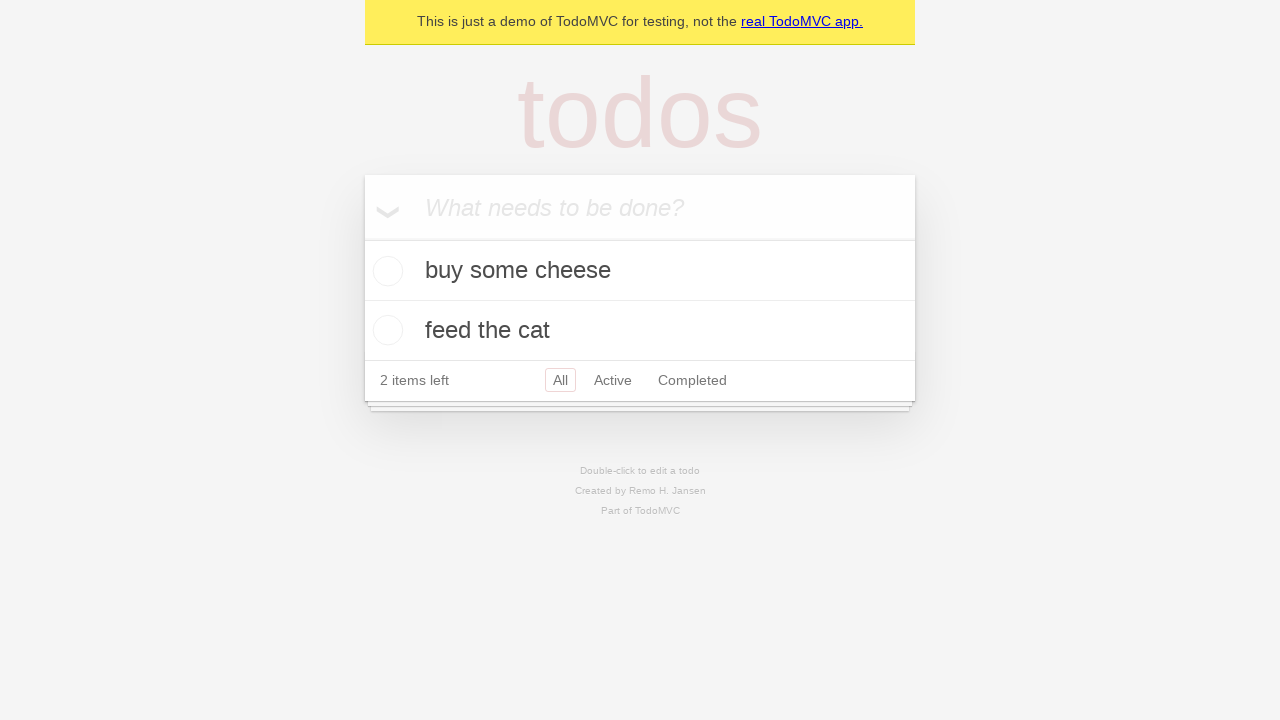

Filled new todo input with 'book a doctors appointment' on internal:attr=[placeholder="What needs to be done?"i]
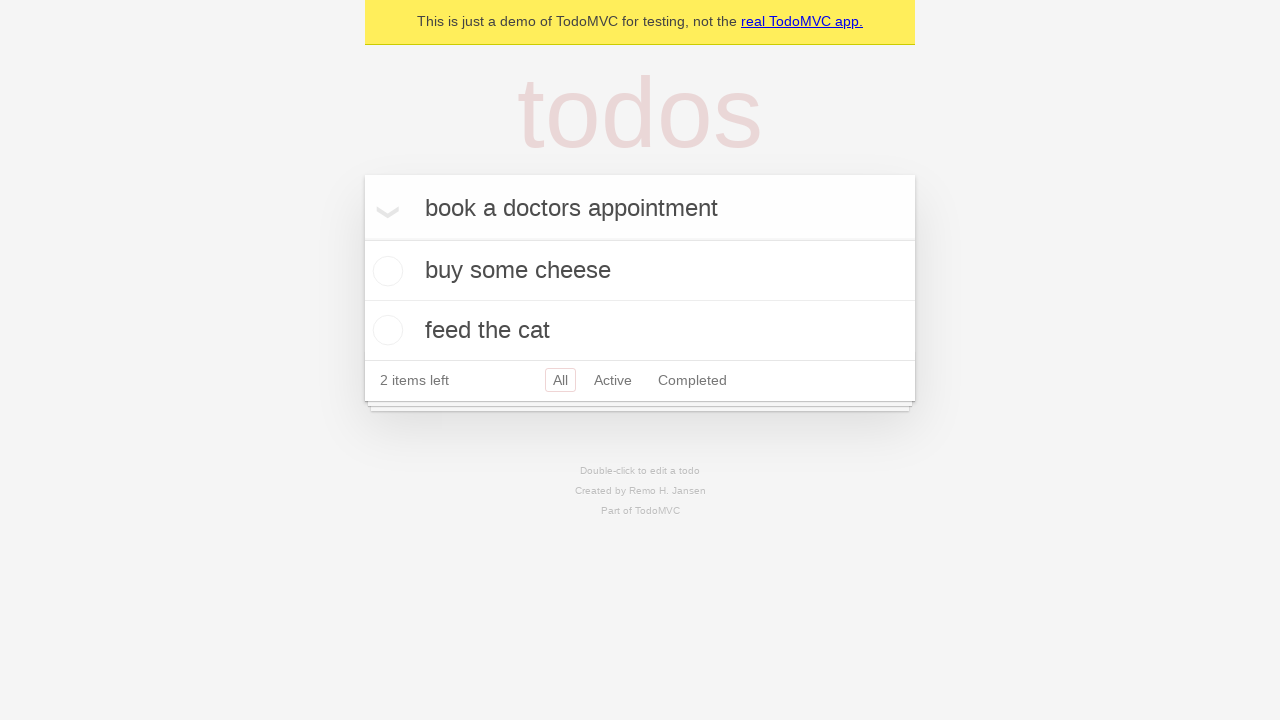

Pressed Enter to create todo 'book a doctors appointment' on internal:attr=[placeholder="What needs to be done?"i]
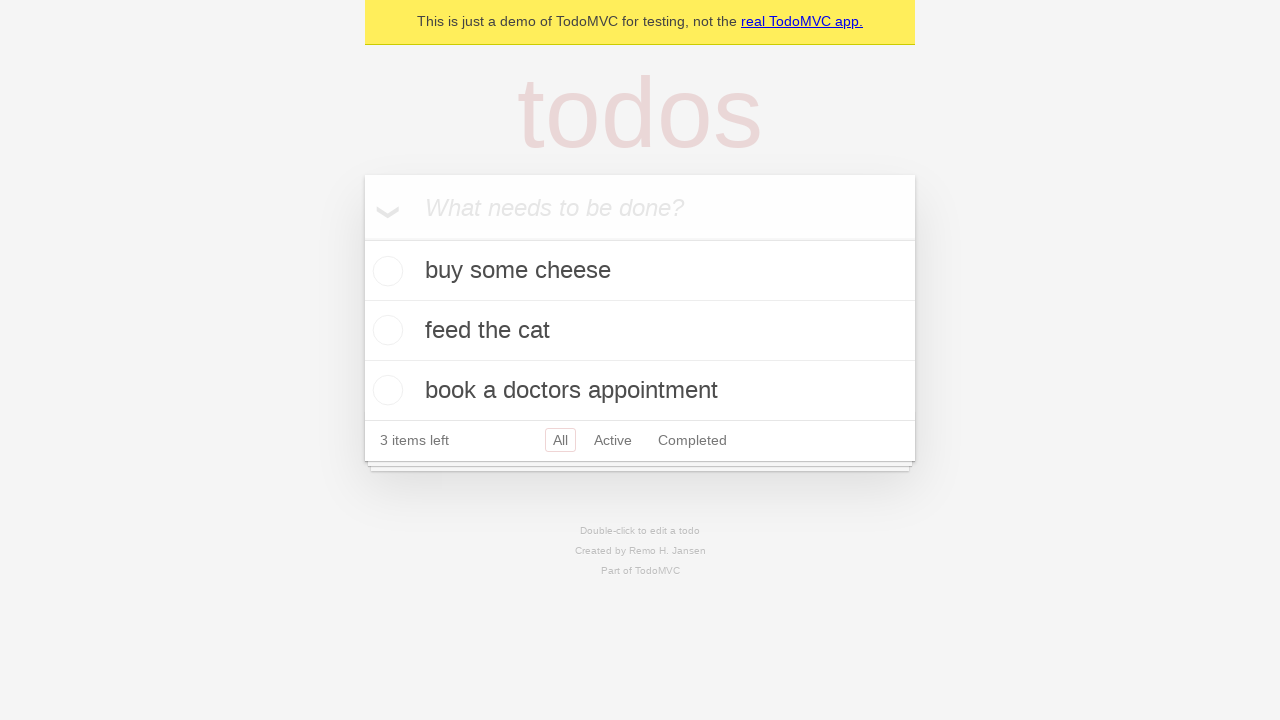

Waited for all 3 todo items to load
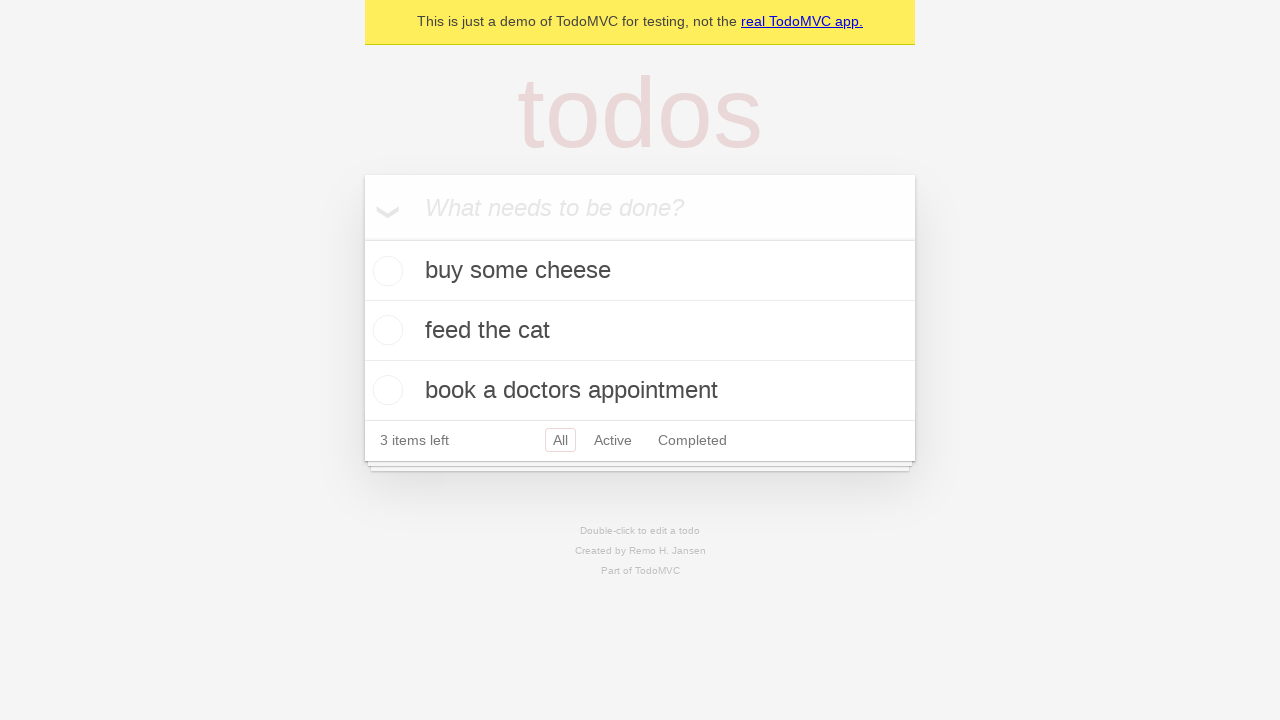

Double-clicked second todo item to enter edit mode at (640, 331) on internal:testid=[data-testid="todo-item"s] >> nth=1
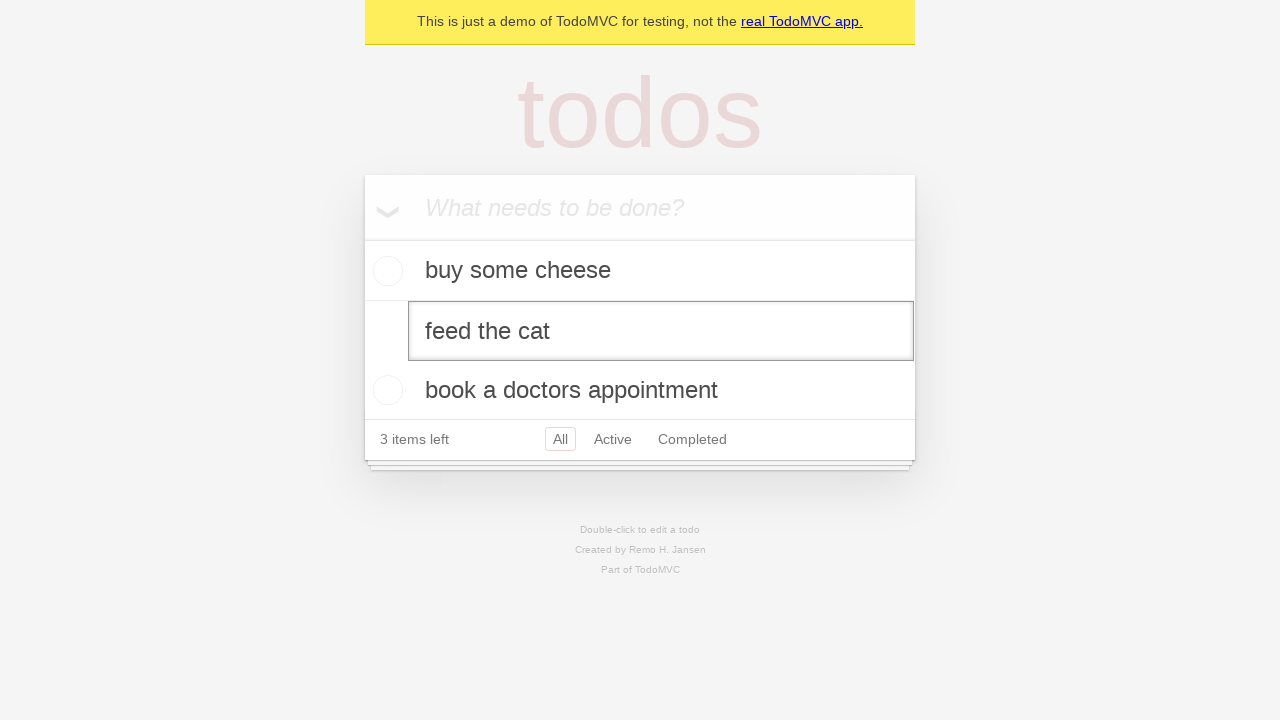

Located edit input field for second todo
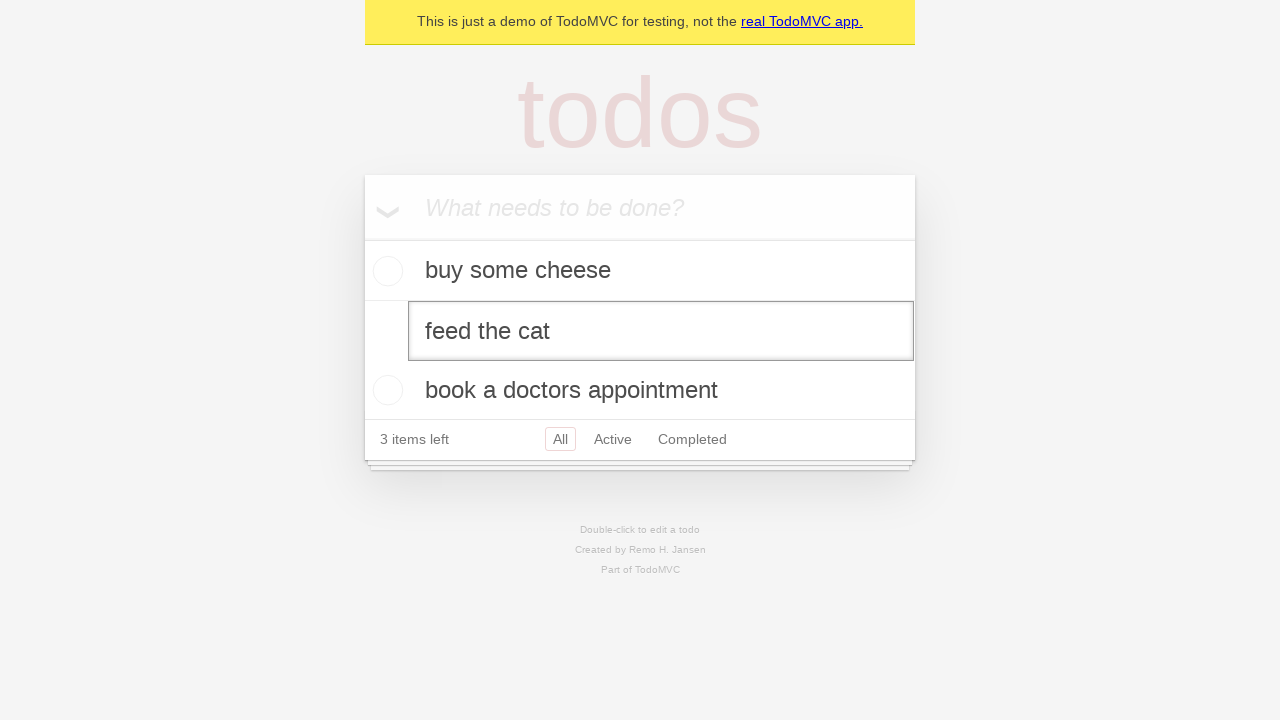

Filled edit input with 'buy some sausages' on internal:testid=[data-testid="todo-item"s] >> nth=1 >> internal:role=textbox[nam
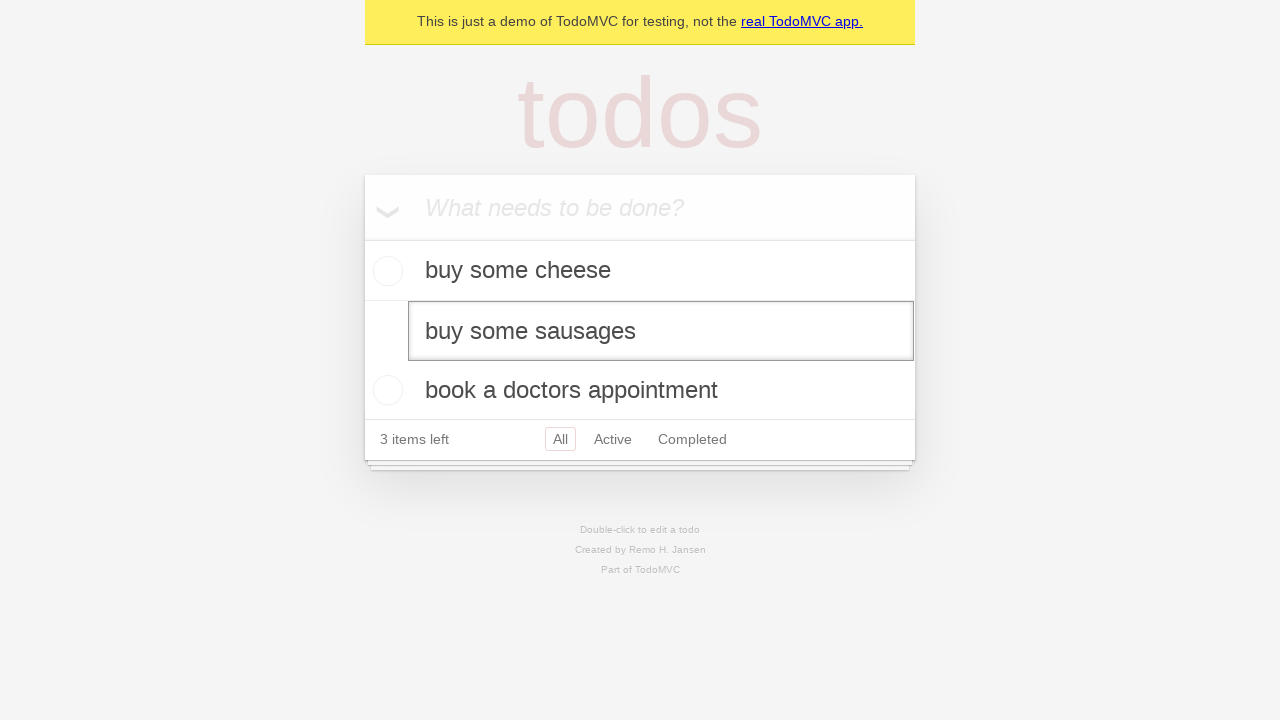

Pressed Escape key to cancel edit on internal:testid=[data-testid="todo-item"s] >> nth=1 >> internal:role=textbox[nam
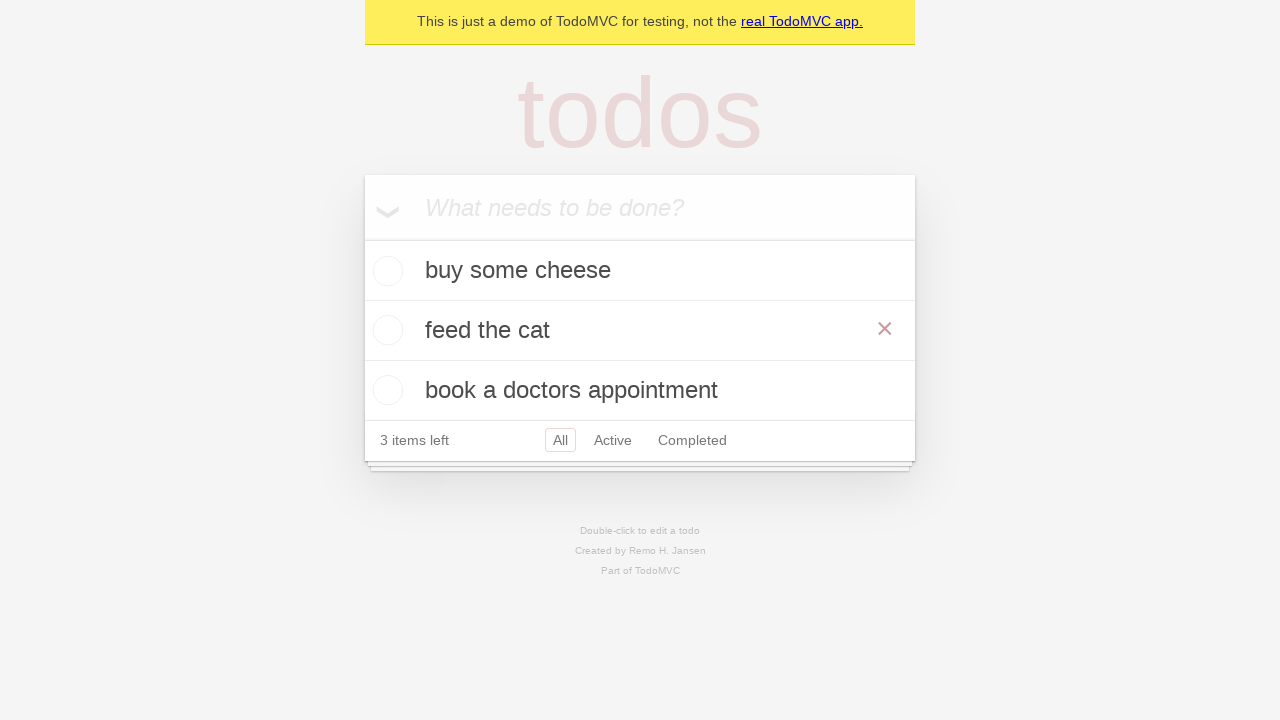

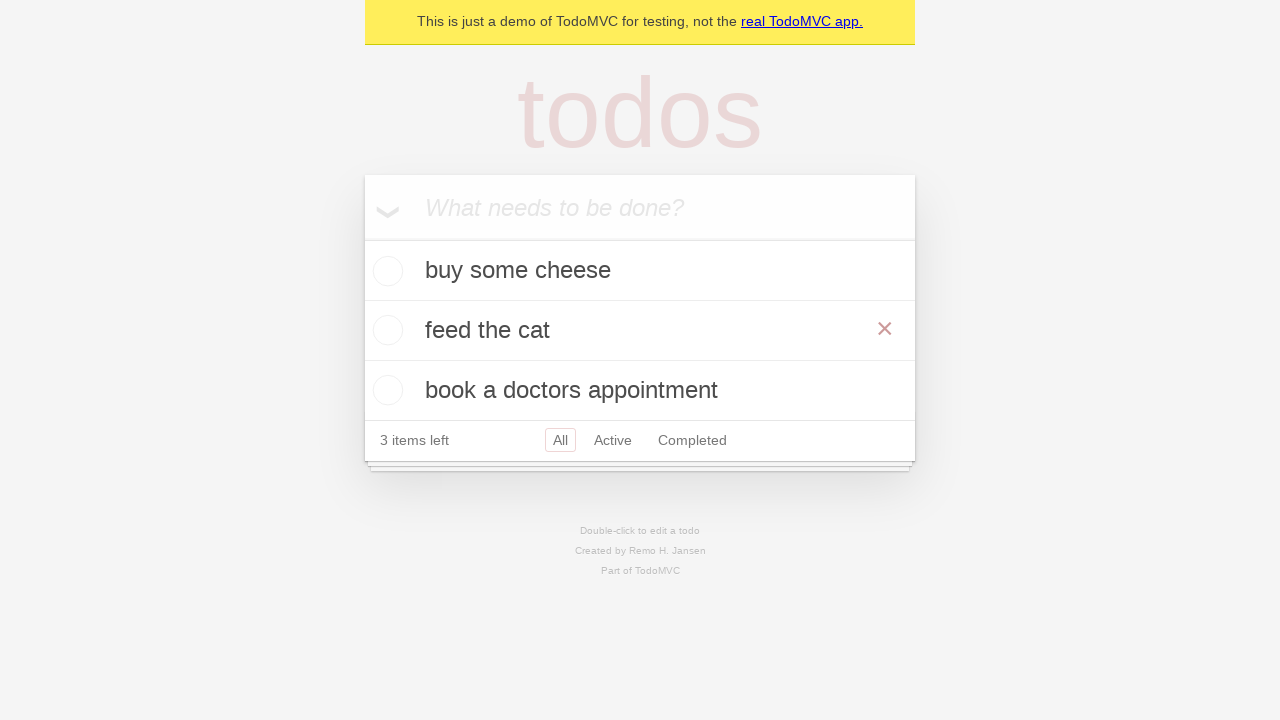